Searches for a product by entering text in the search box

Starting URL: https://crio-qkart-frontend-qa.vercel.app/

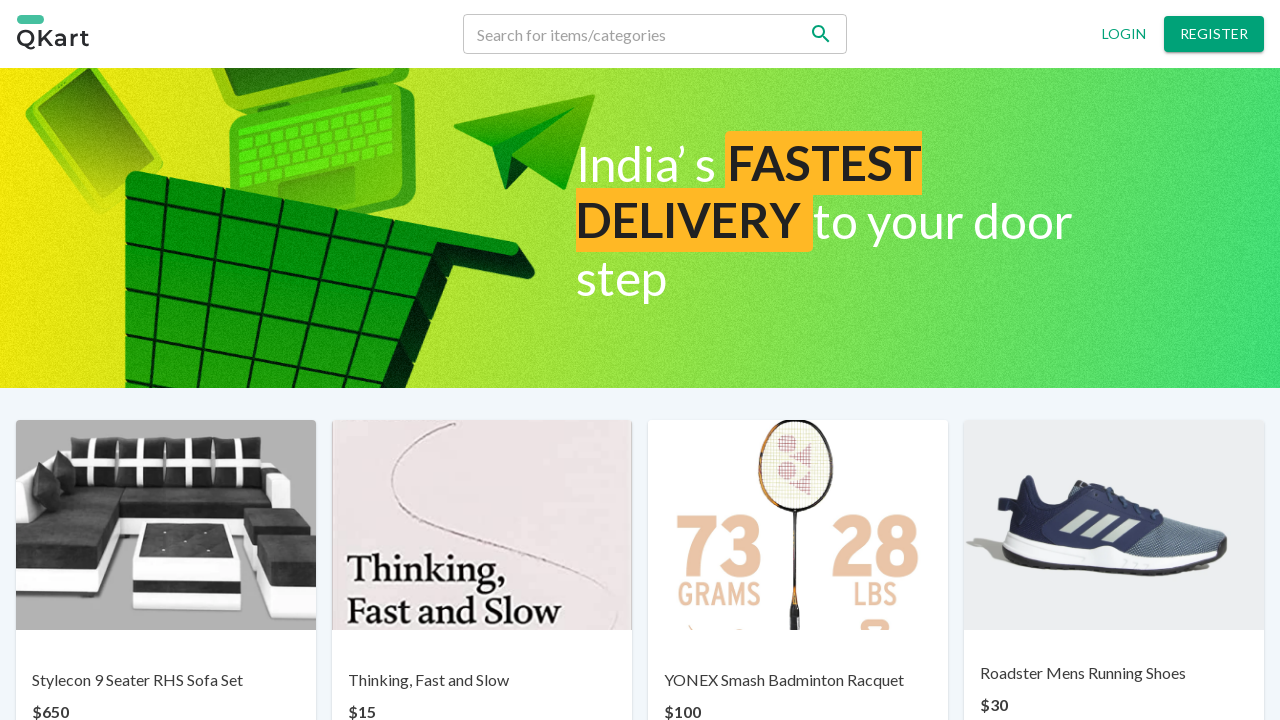

Located search box element
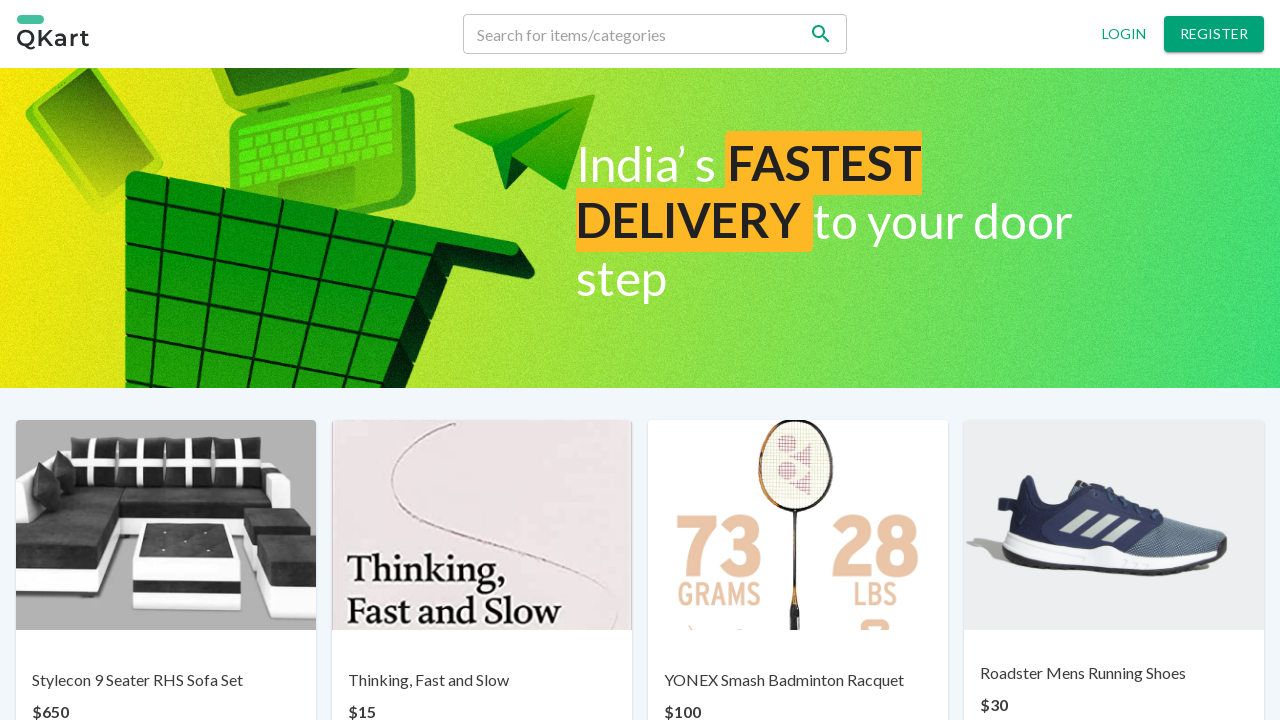

Cleared search box on xpath=//div[@class='MuiFormControl-root MuiTextField-root search-desktop css-i44
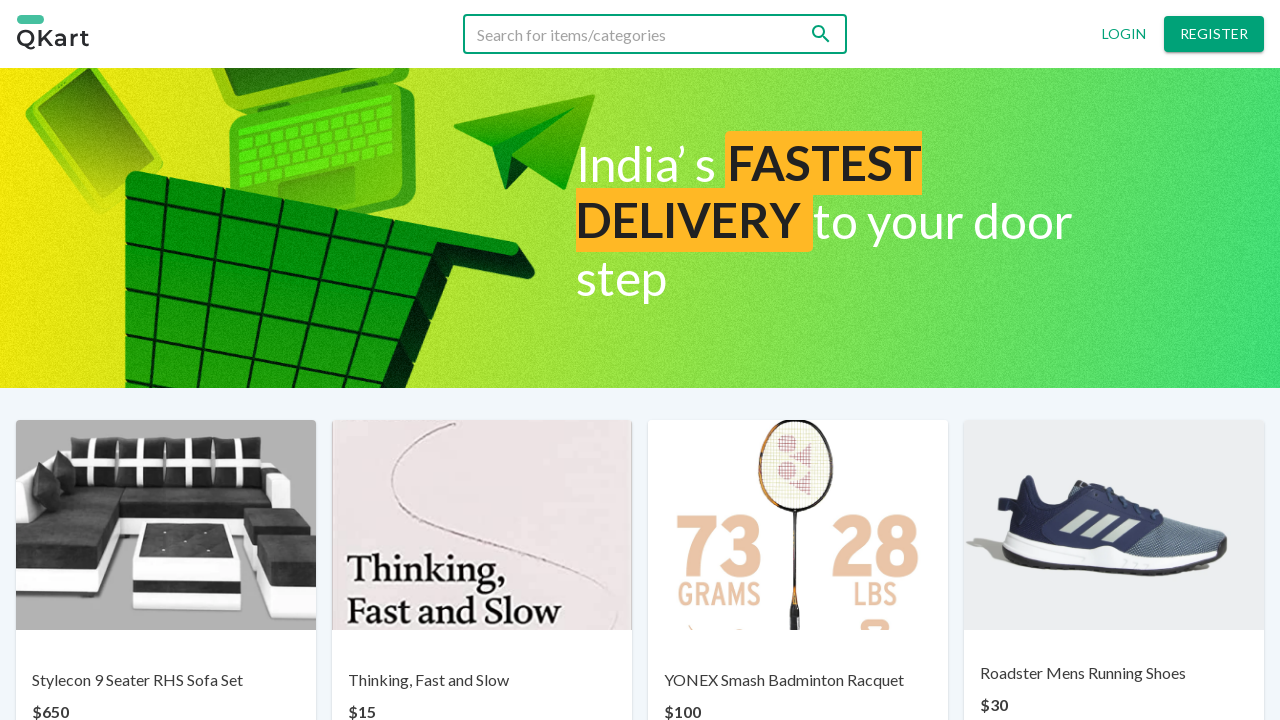

Filled search box with 'Laptop' on xpath=//div[@class='MuiFormControl-root MuiTextField-root search-desktop css-i44
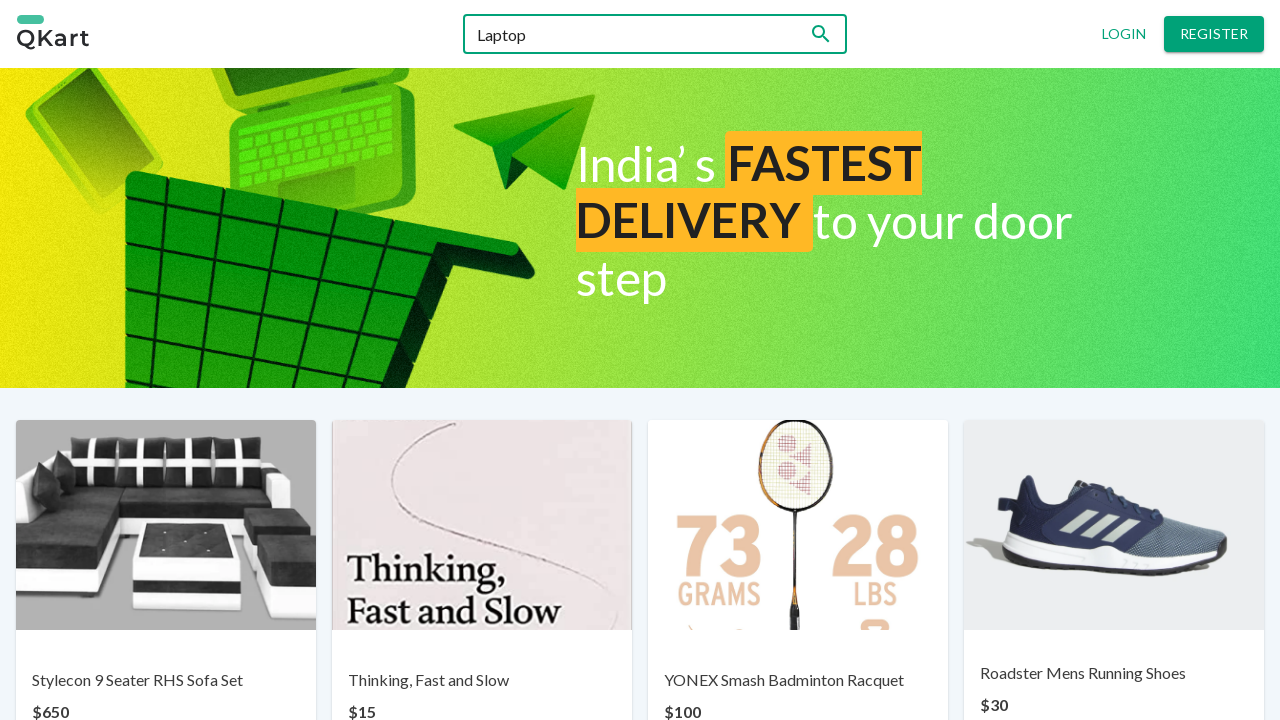

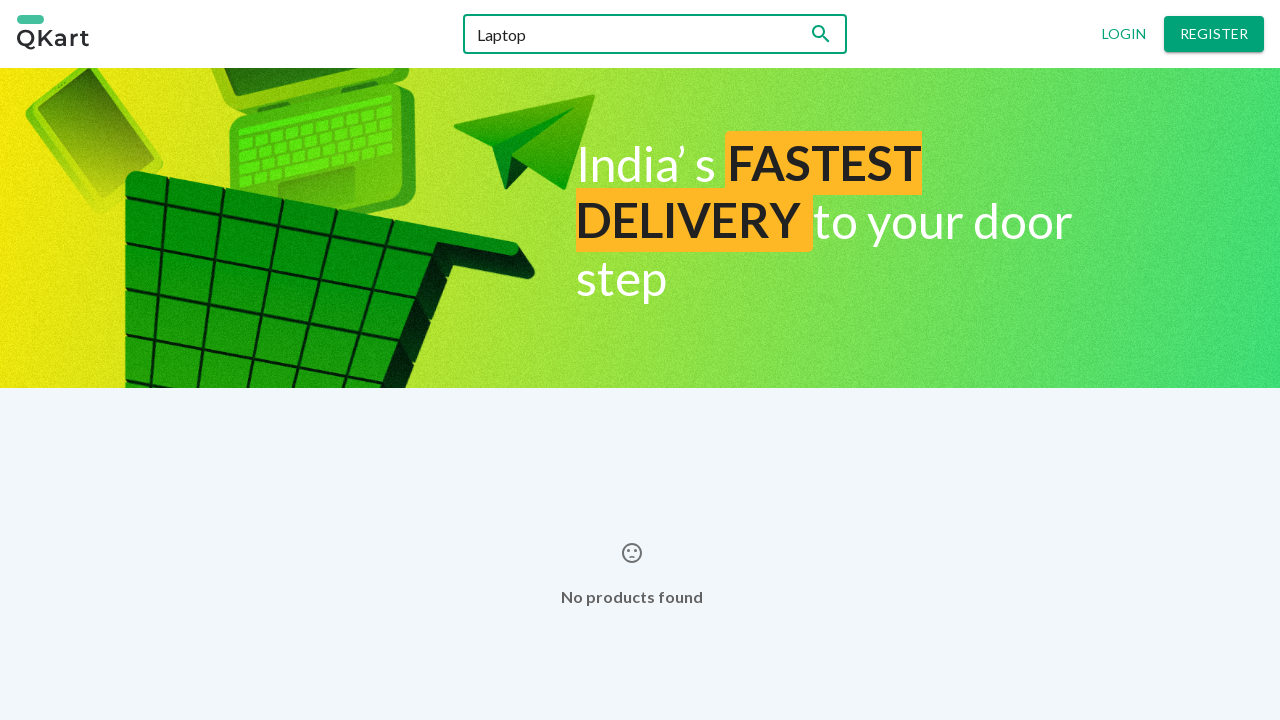